Tests UI element assertions on Bank of America login page - verifies page title, checks if logo is displayed, verifies "Get the App" link is enabled, and clicks the "Save this User ID" checkbox to verify it can be selected.

Starting URL: https://secure.bankofamerica.com/login/sign-in/signOnV2Screen.go

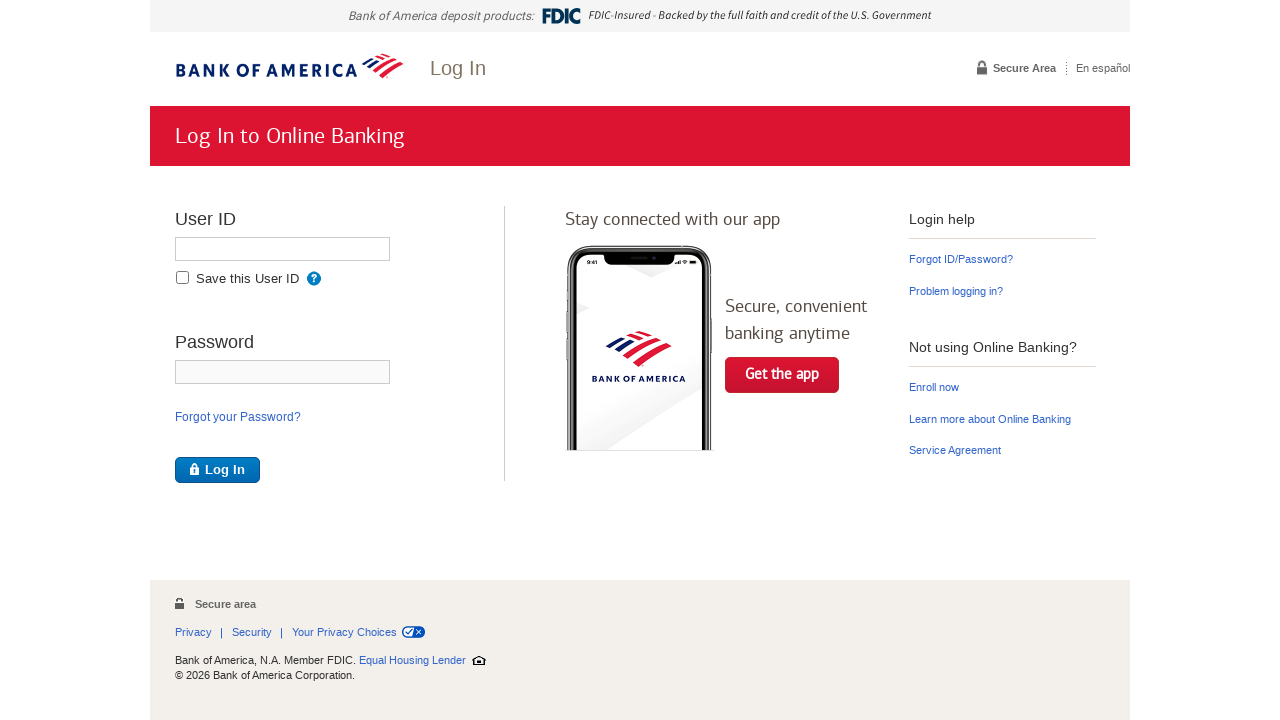

Retrieved page title
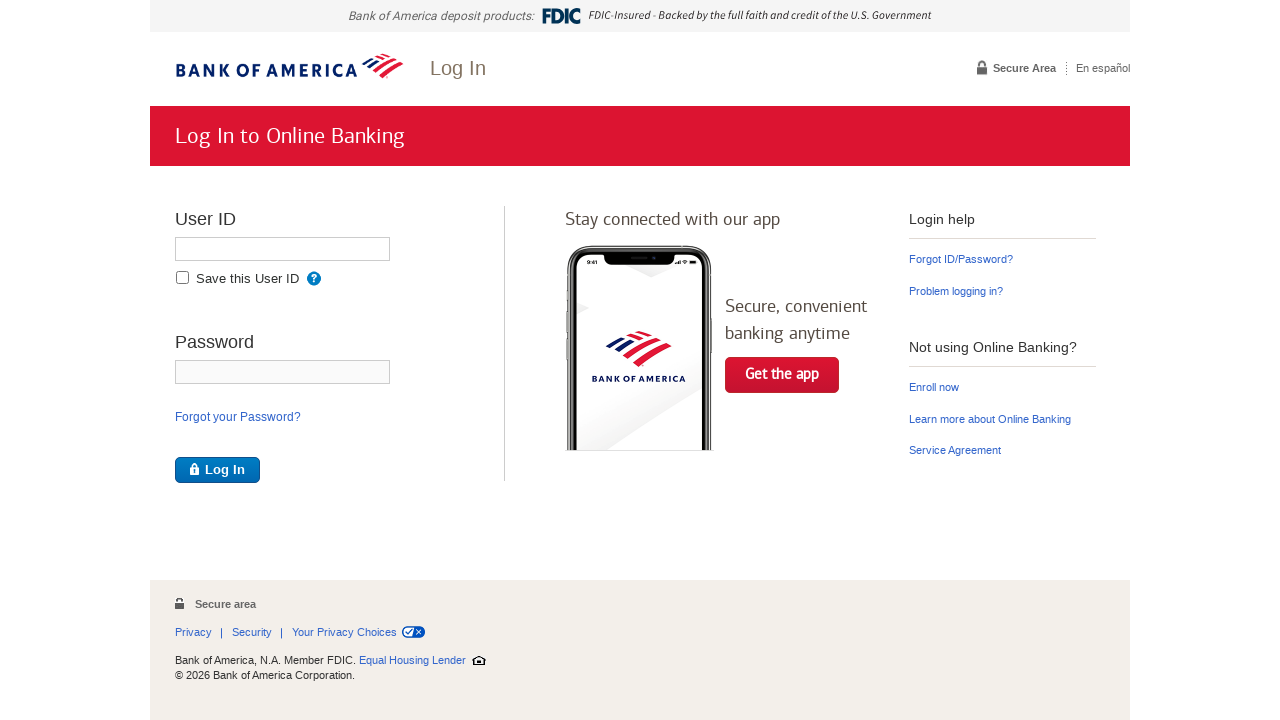

Verified page title matches expected value
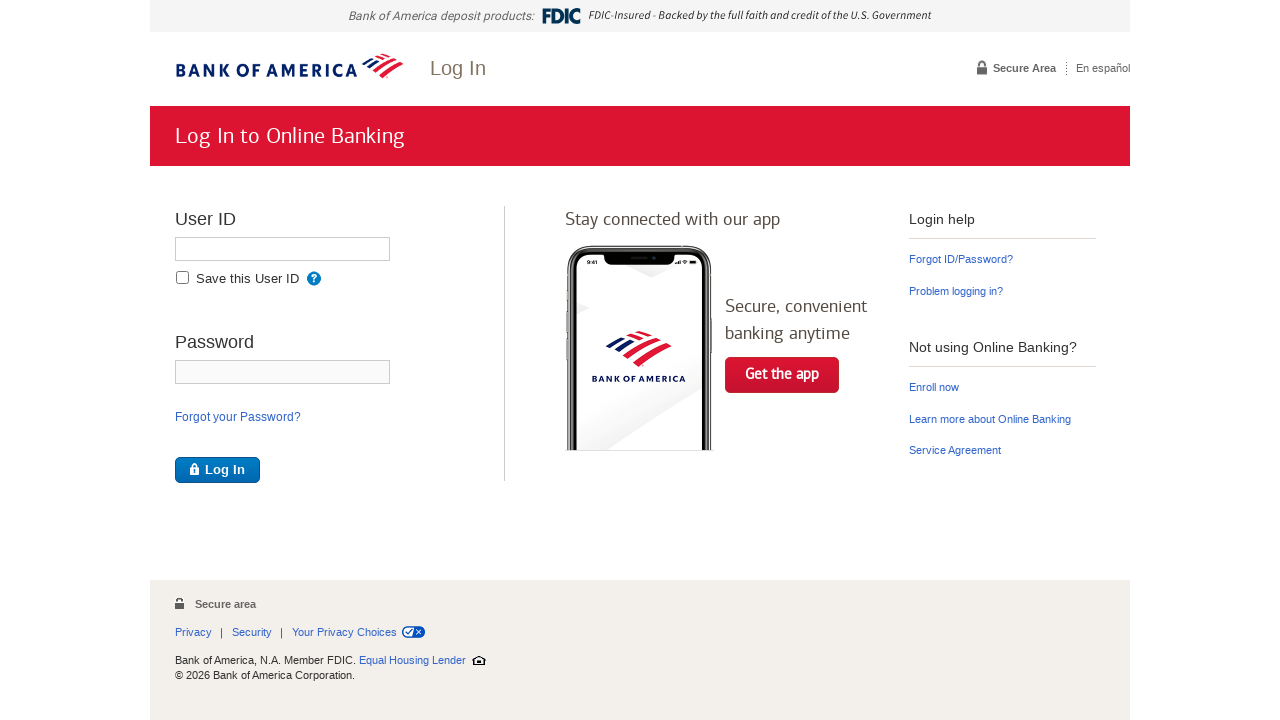

Located Bank of America logo element
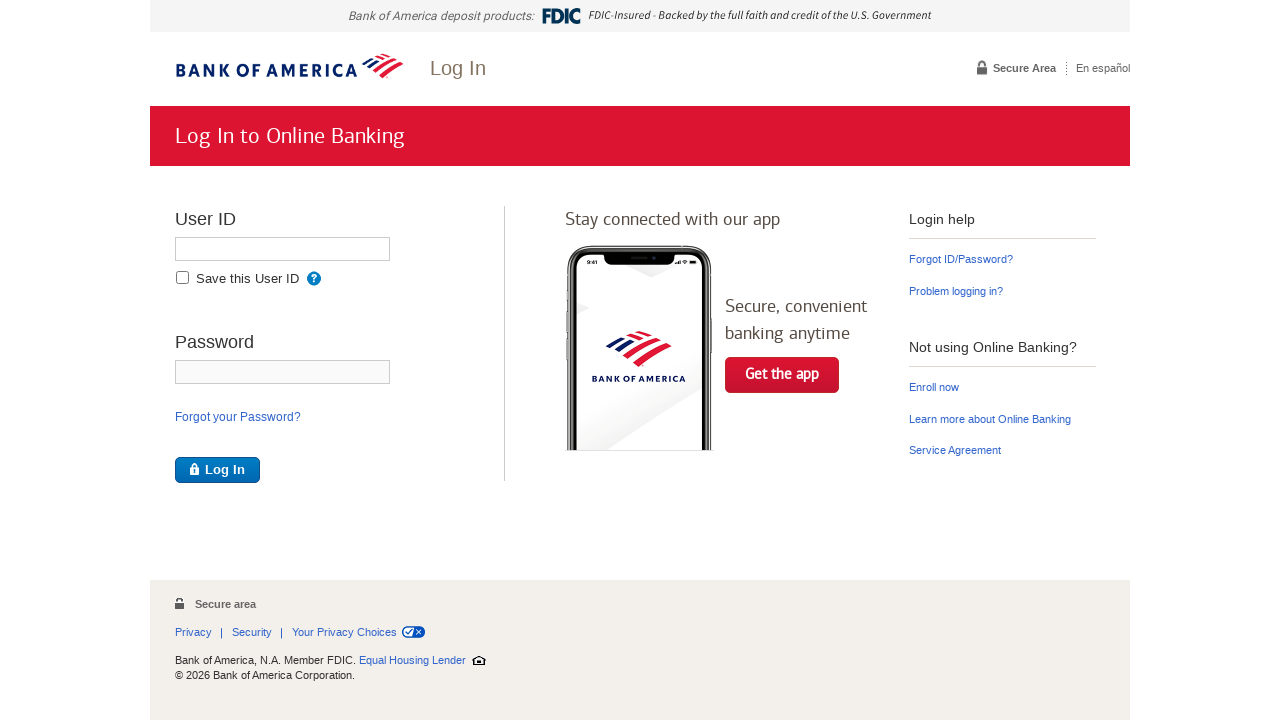

Verified Bank of America logo is visible
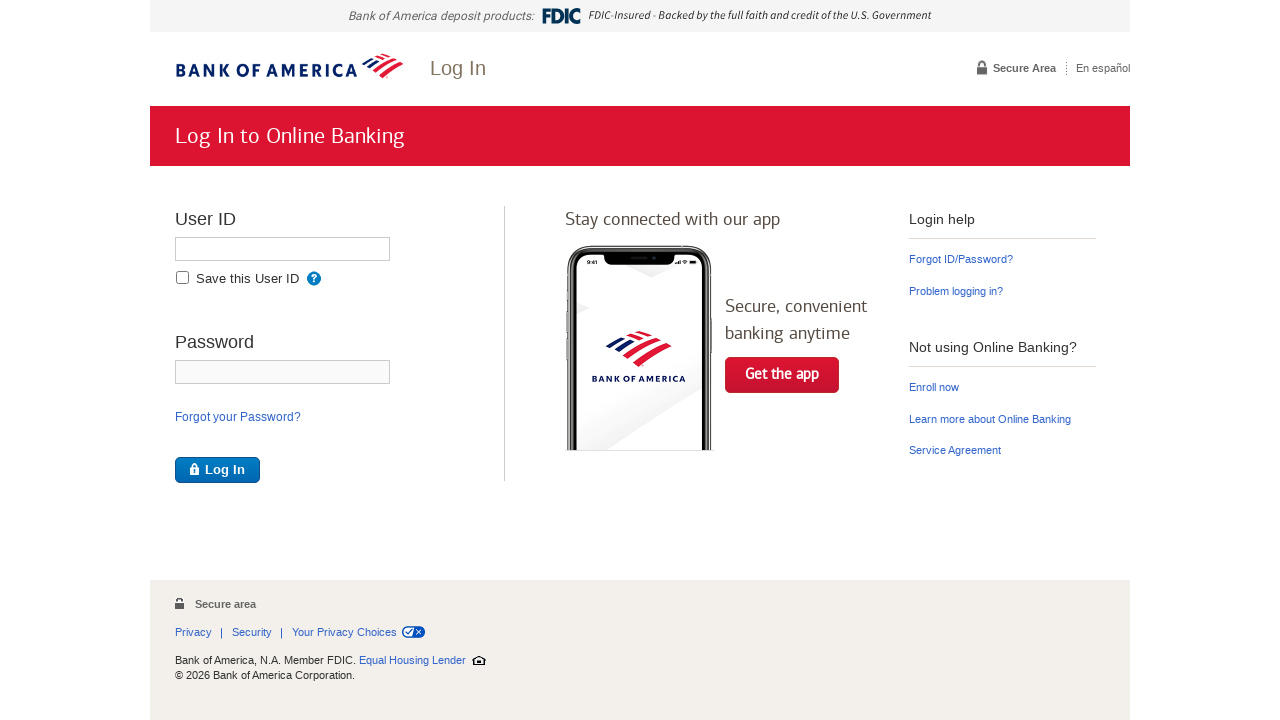

Located 'Get the App' link element
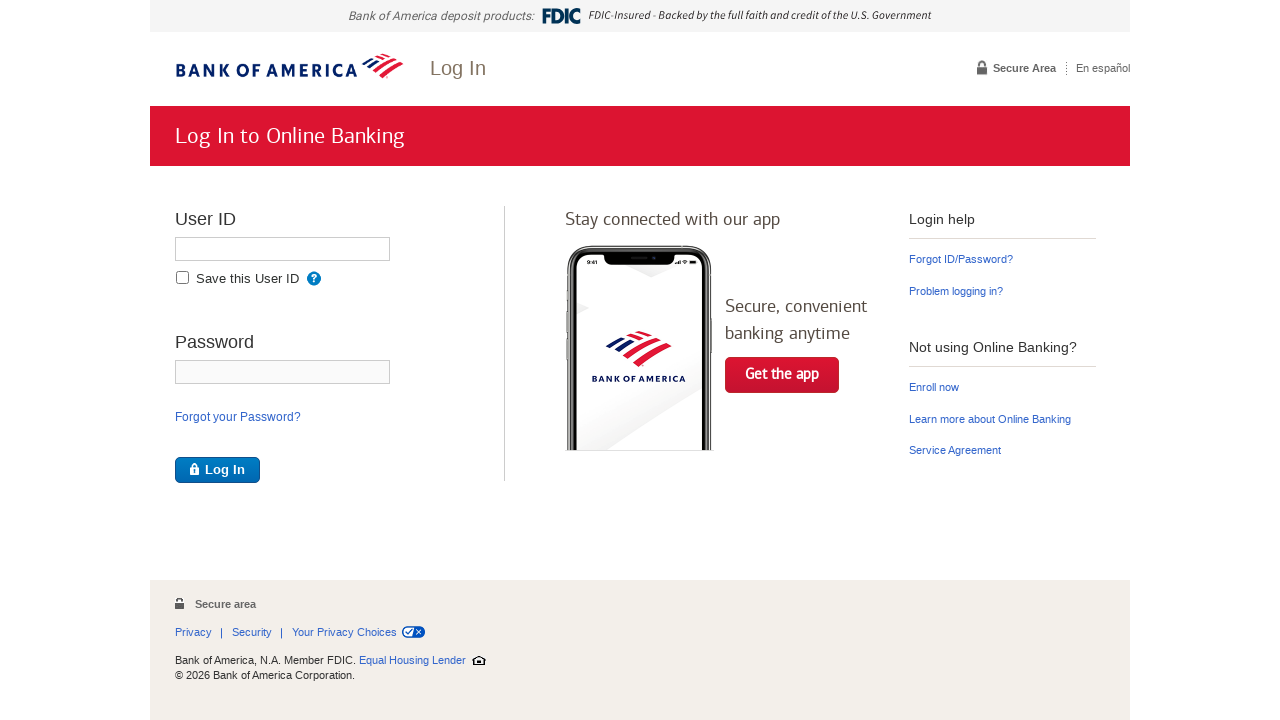

Verified 'Get the App' link is enabled
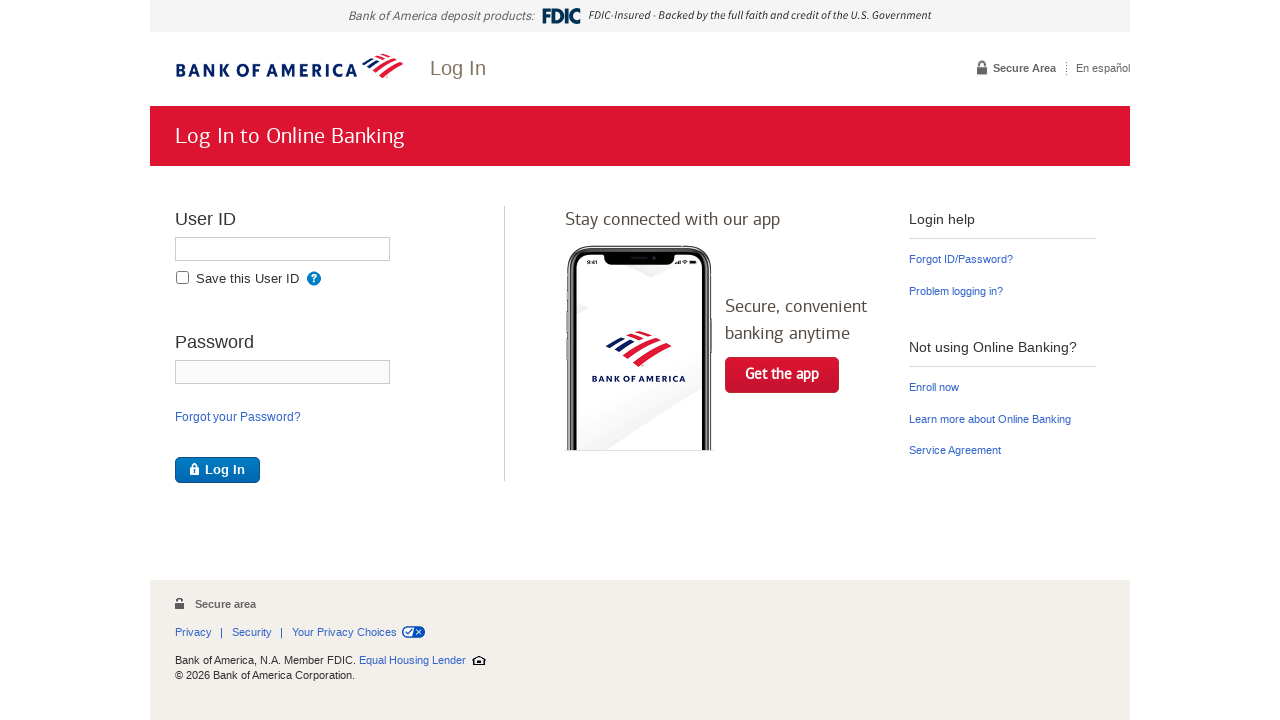

Clicked 'Save this online ID' checkbox at (182, 278) on div.remember-info input
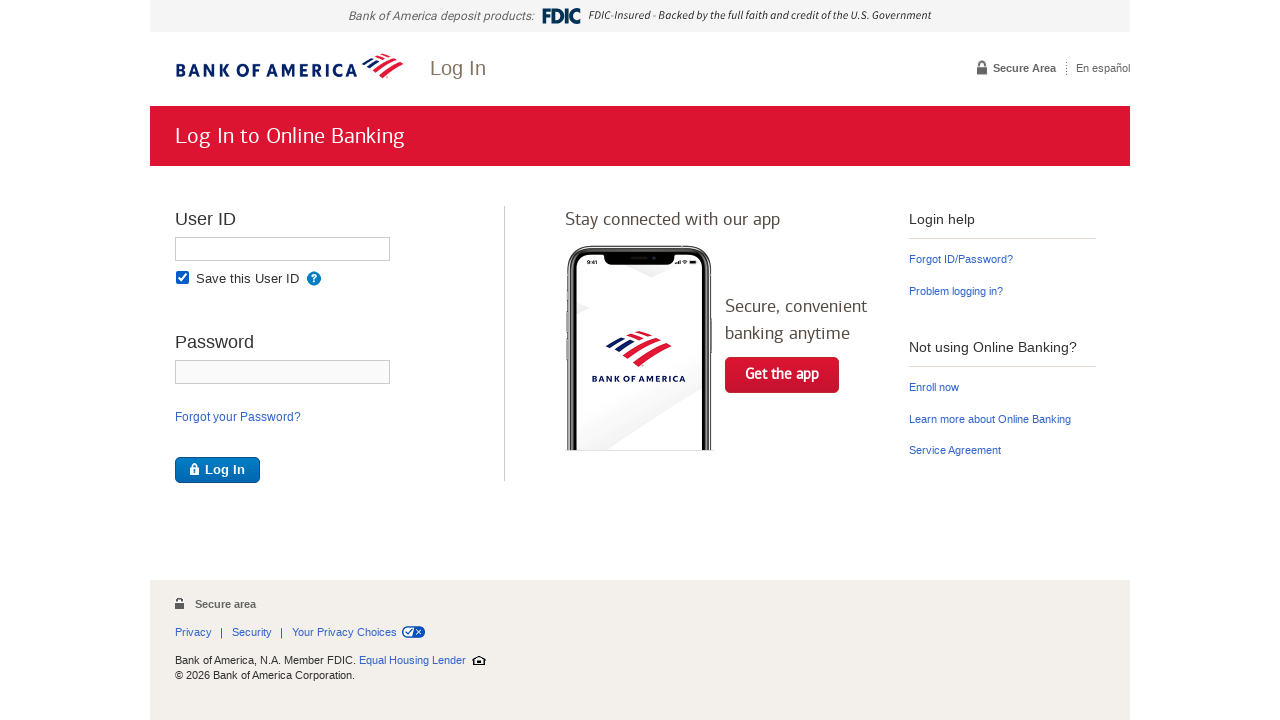

Located 'Save this online ID' checkbox element
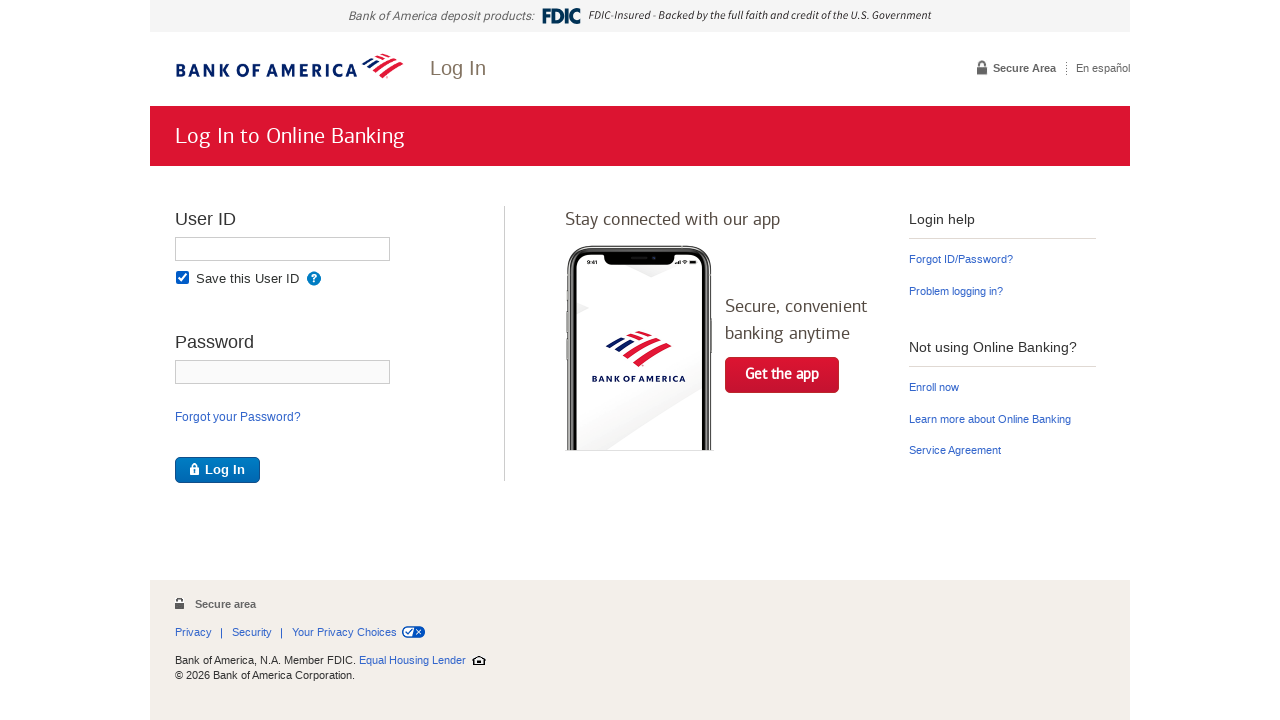

Verified 'Save this online ID' checkbox is selected
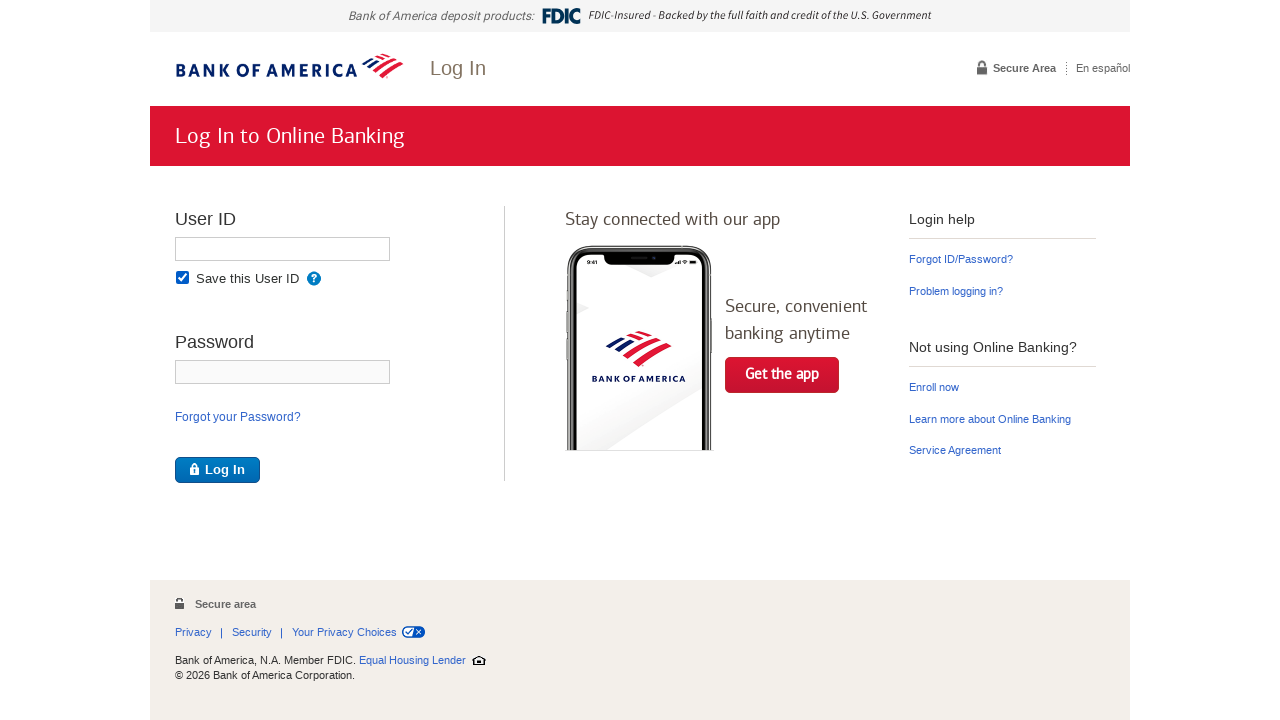

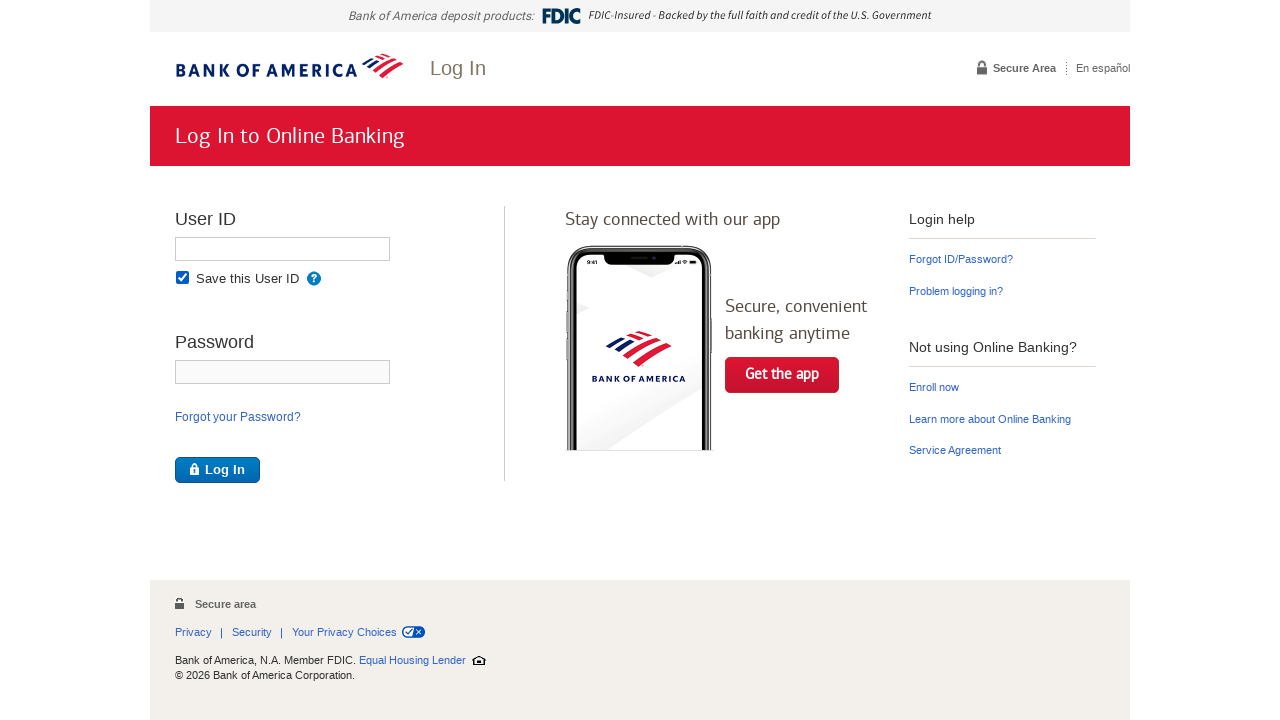